Tests form interactions by selecting a checkbox, grabbing its label, selecting the corresponding dropdown option, entering the label text in an input field, and verifying that an alert popup contains the expected text.

Starting URL: http://qaclickacademy.com/practice.php

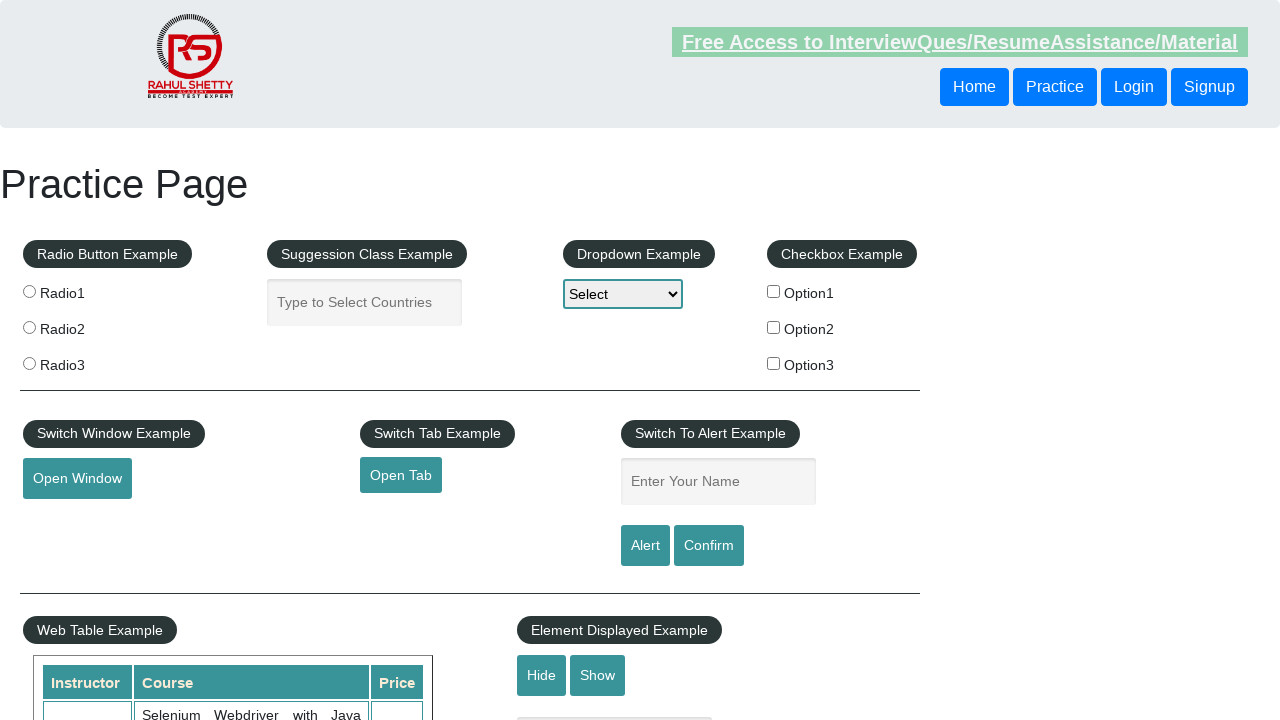

Clicked checkbox option 3 at (774, 363) on #checkBoxOption3
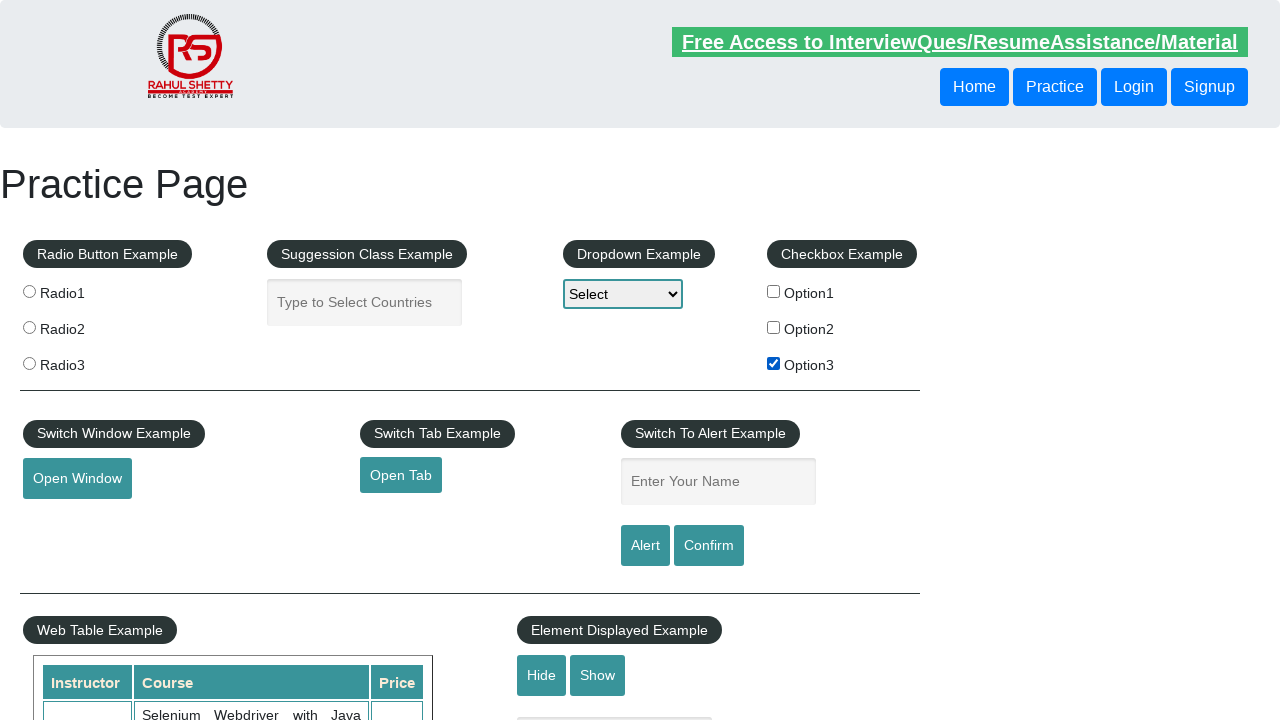

Extracted checkbox label text: 'Option3'
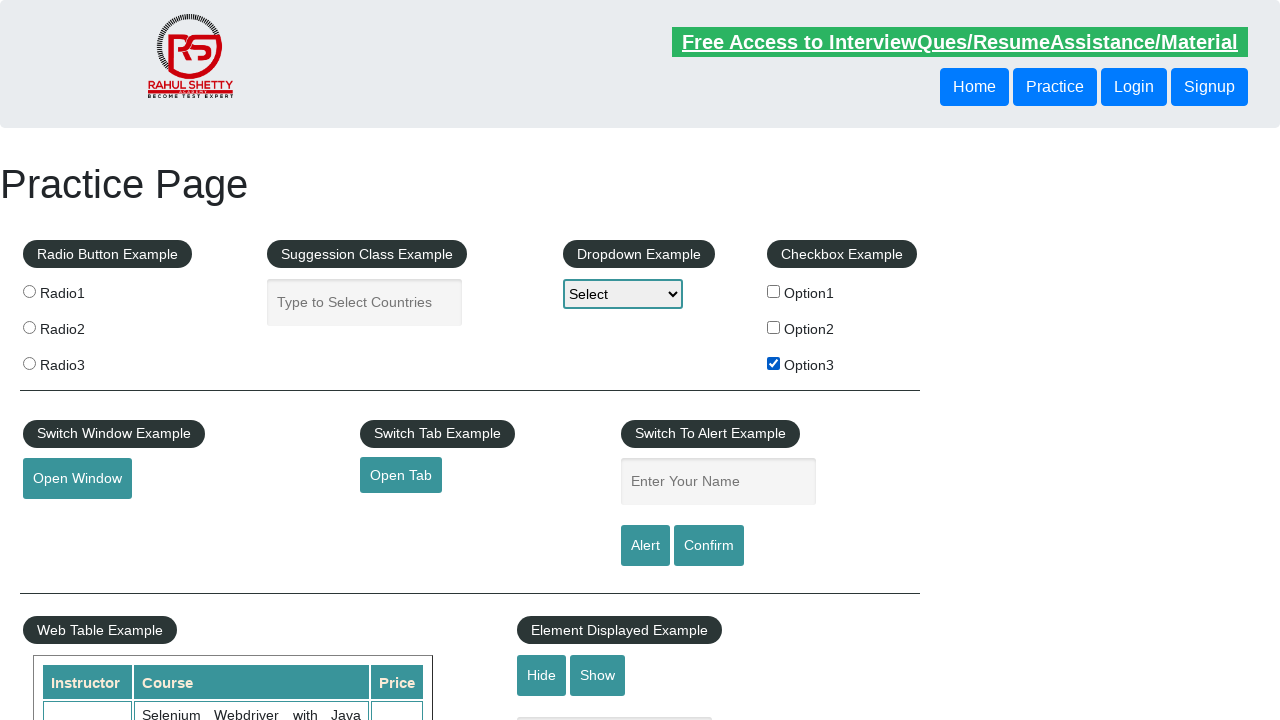

Selected dropdown option matching checkbox label: 'Option3' on #dropdown-class-example
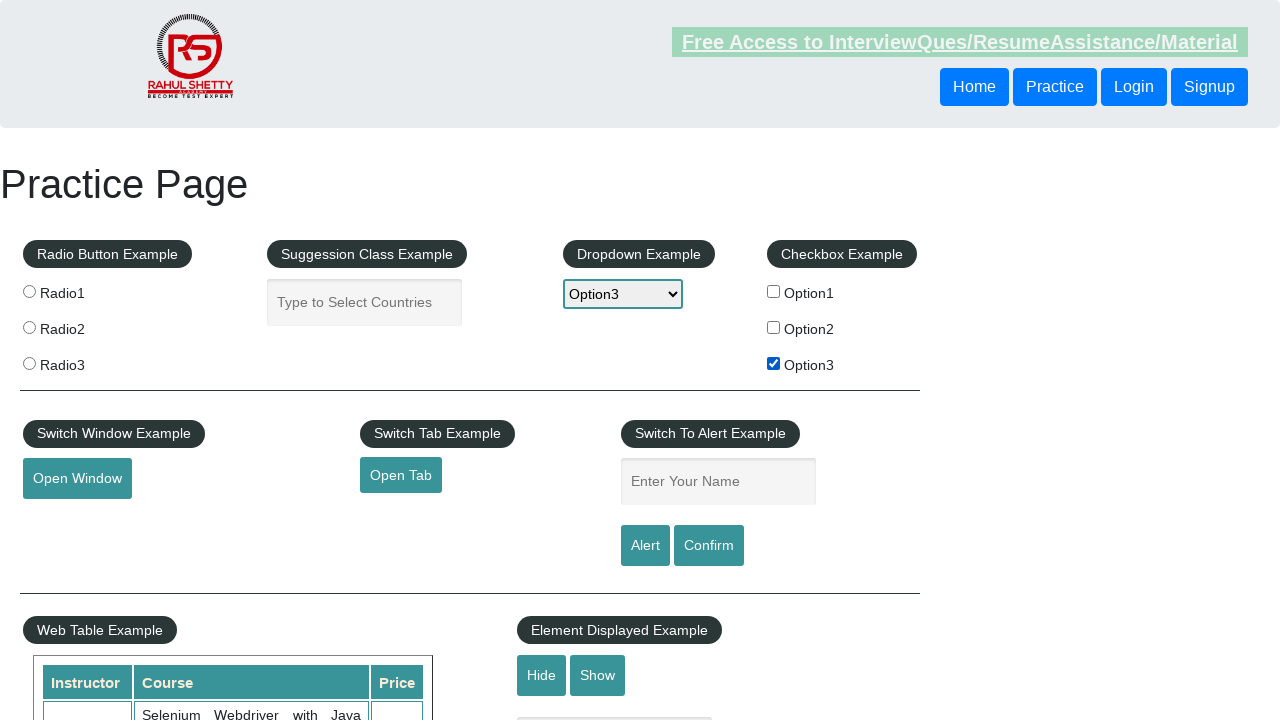

Filled name input field with: 'Option3' on #name
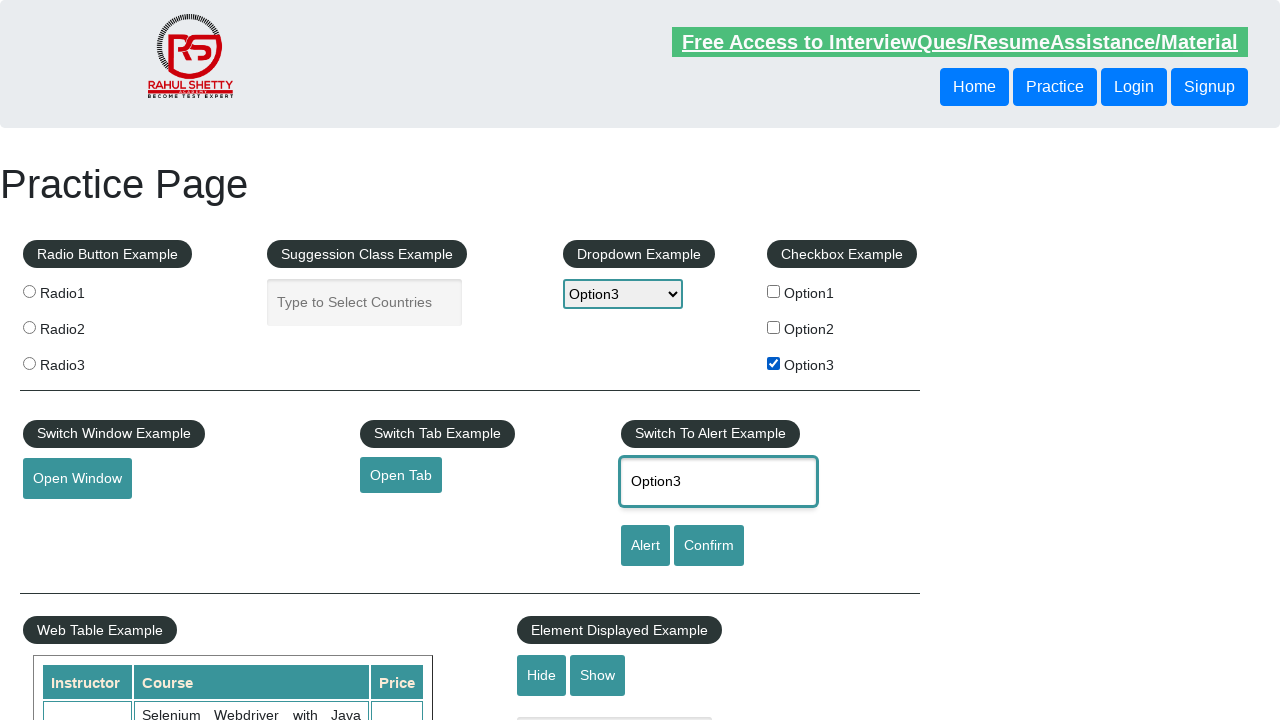

Clicked alert button at (645, 546) on #alertbtn
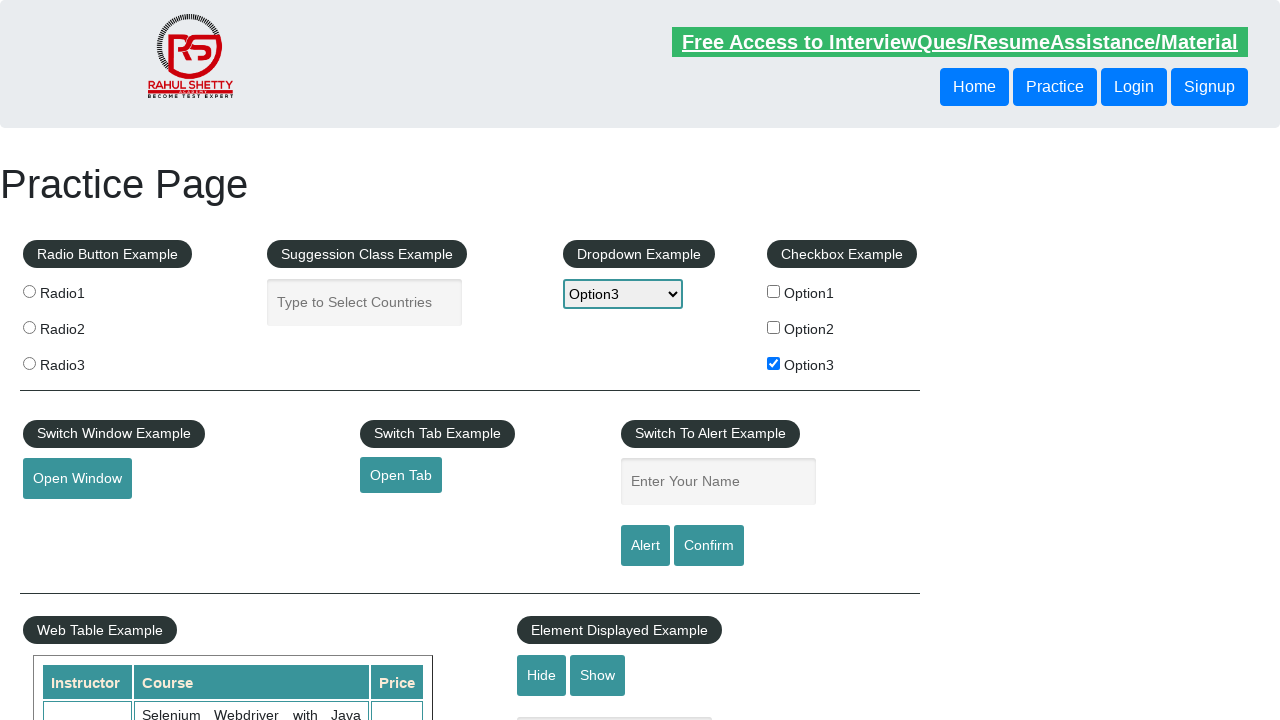

Set up dialog handler to accept alerts
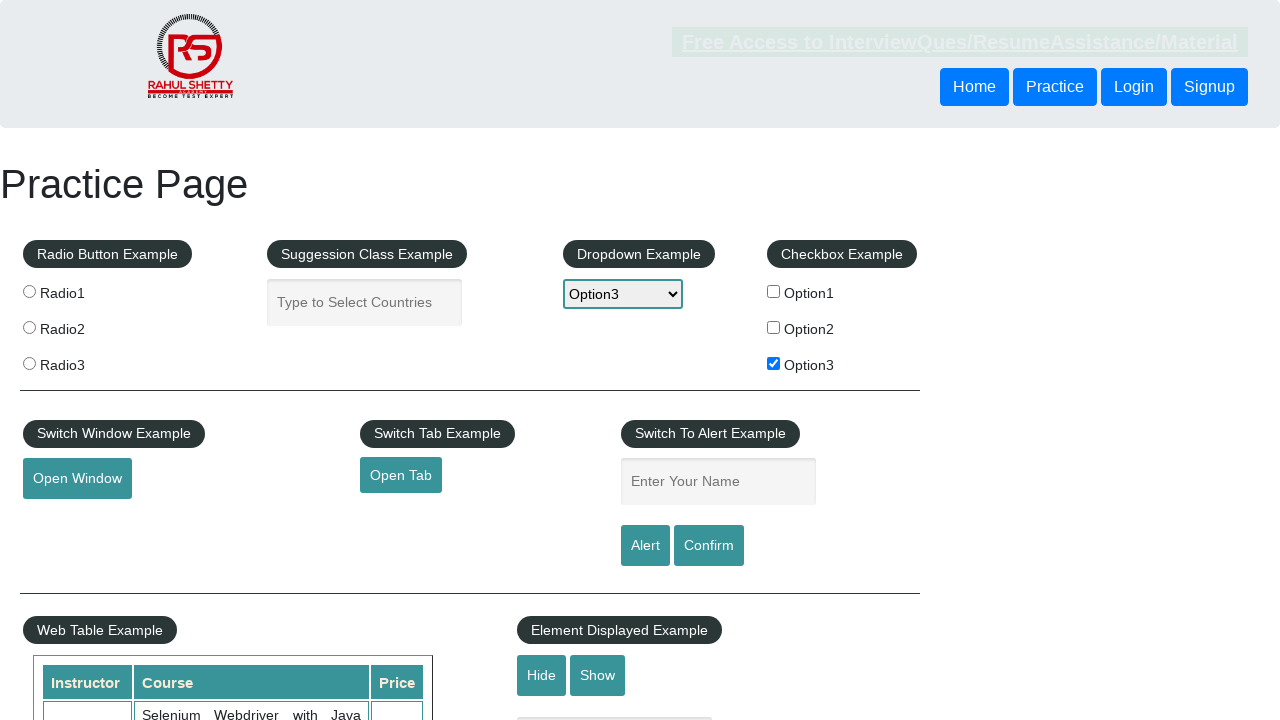

Waited for alert processing to complete
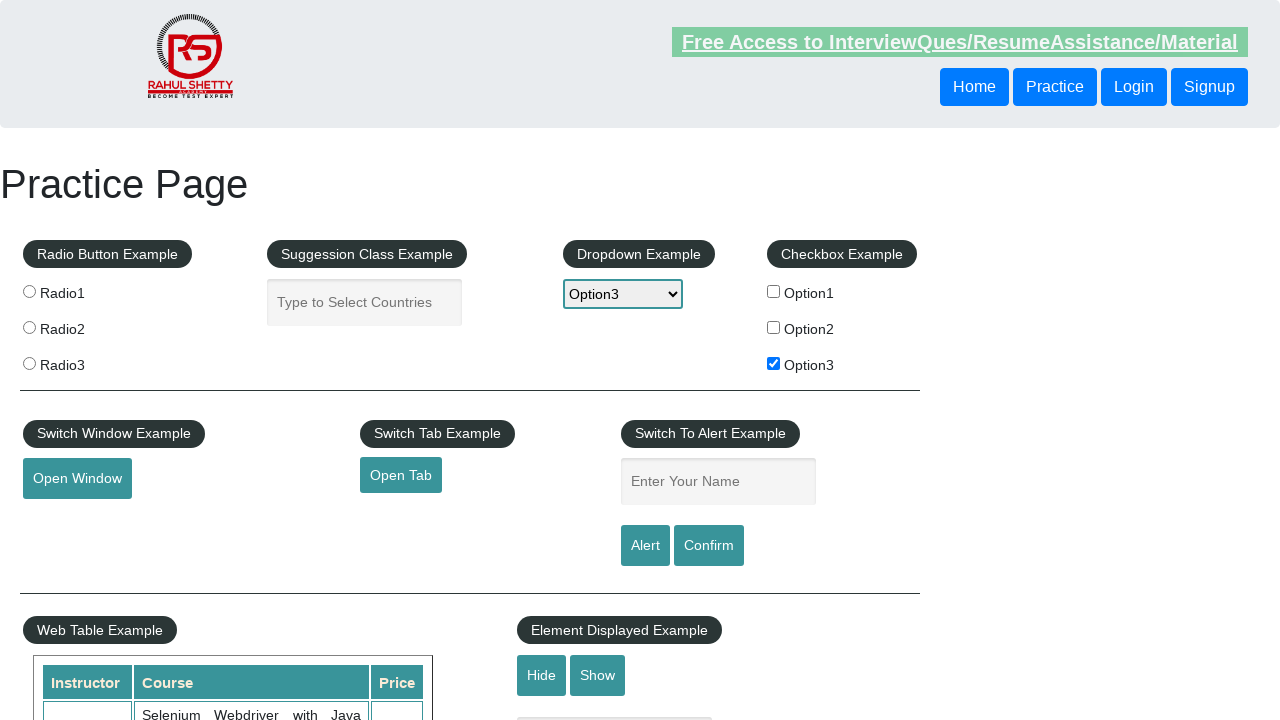

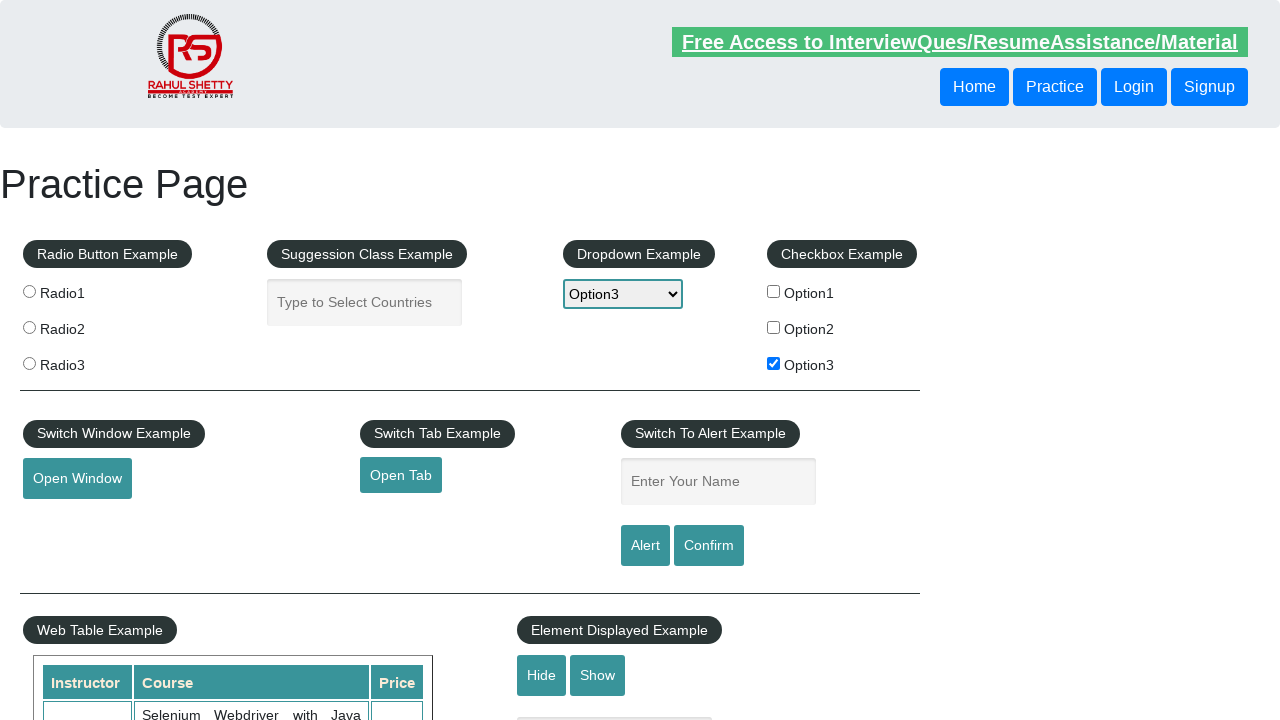